Tests checkbox functionality by checking selection state, enabling state, and toggling checkboxes on a form

Starting URL: https://letcode.in/radio

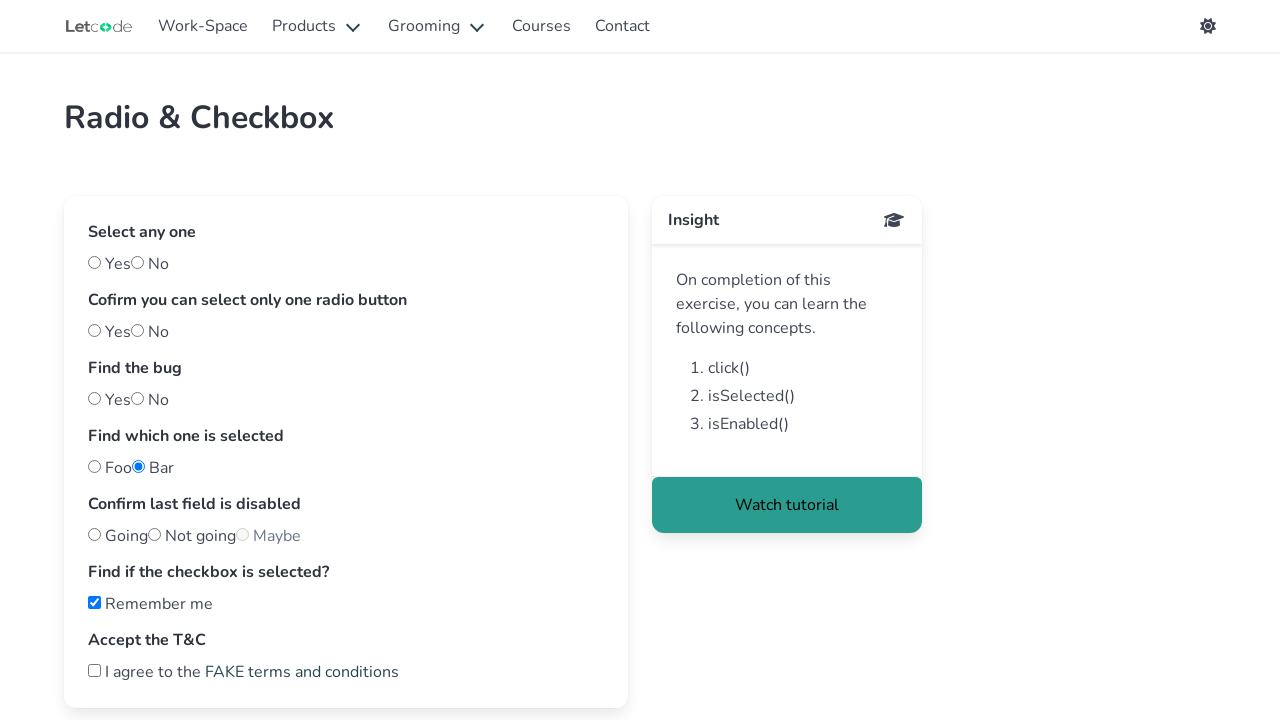

Checked if first checkbox is selected
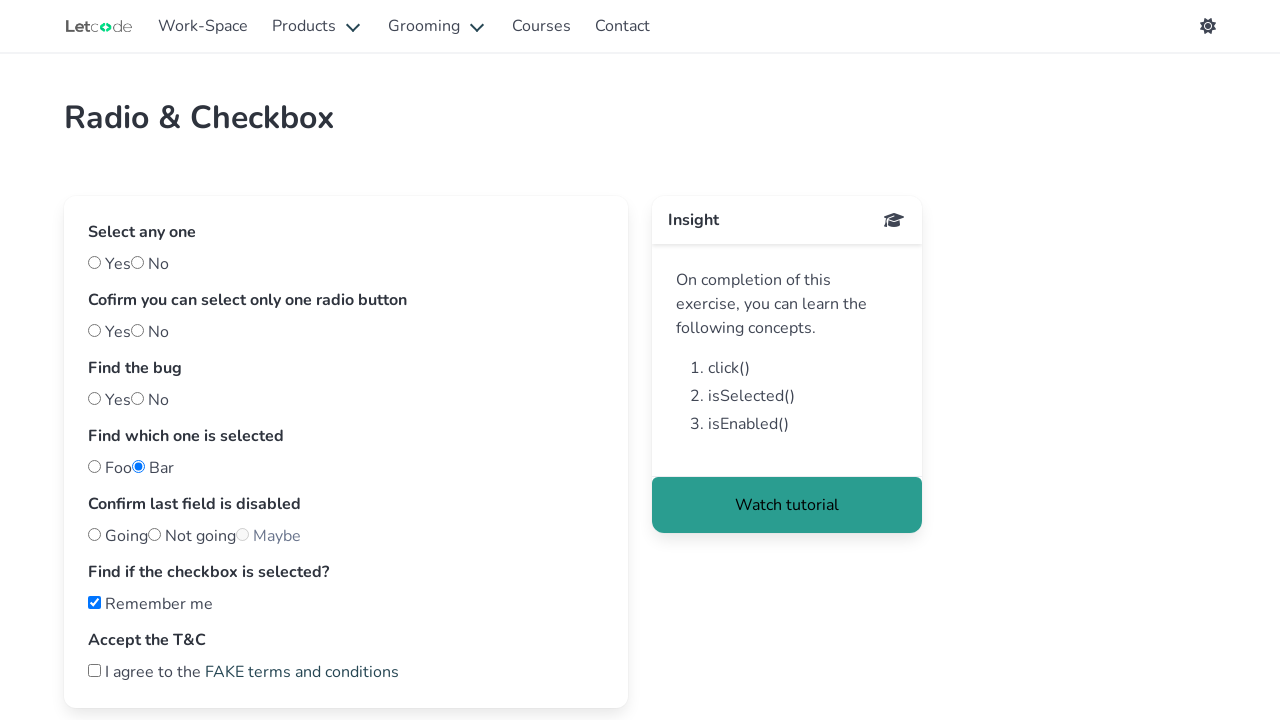

Checked if first checkbox is enabled
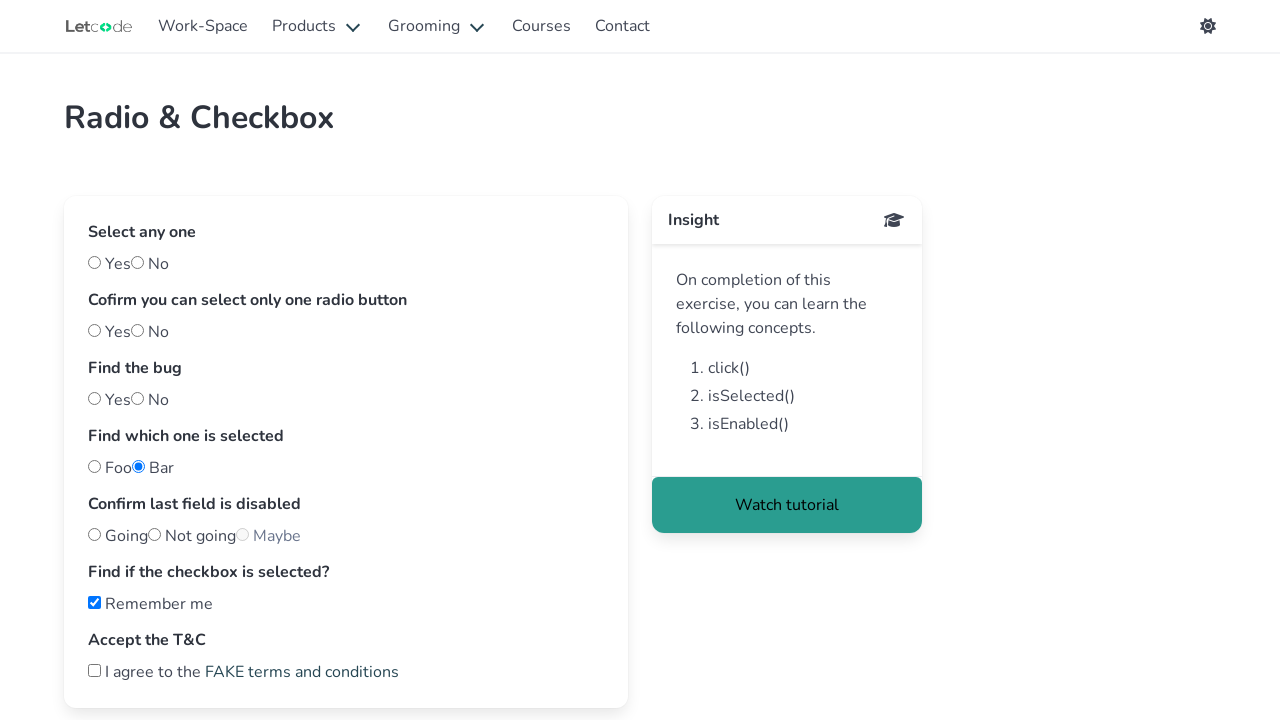

Clicked first checkbox to toggle selection state at (94, 602) on (//input[contains(@type, 'checkbox')])[1]
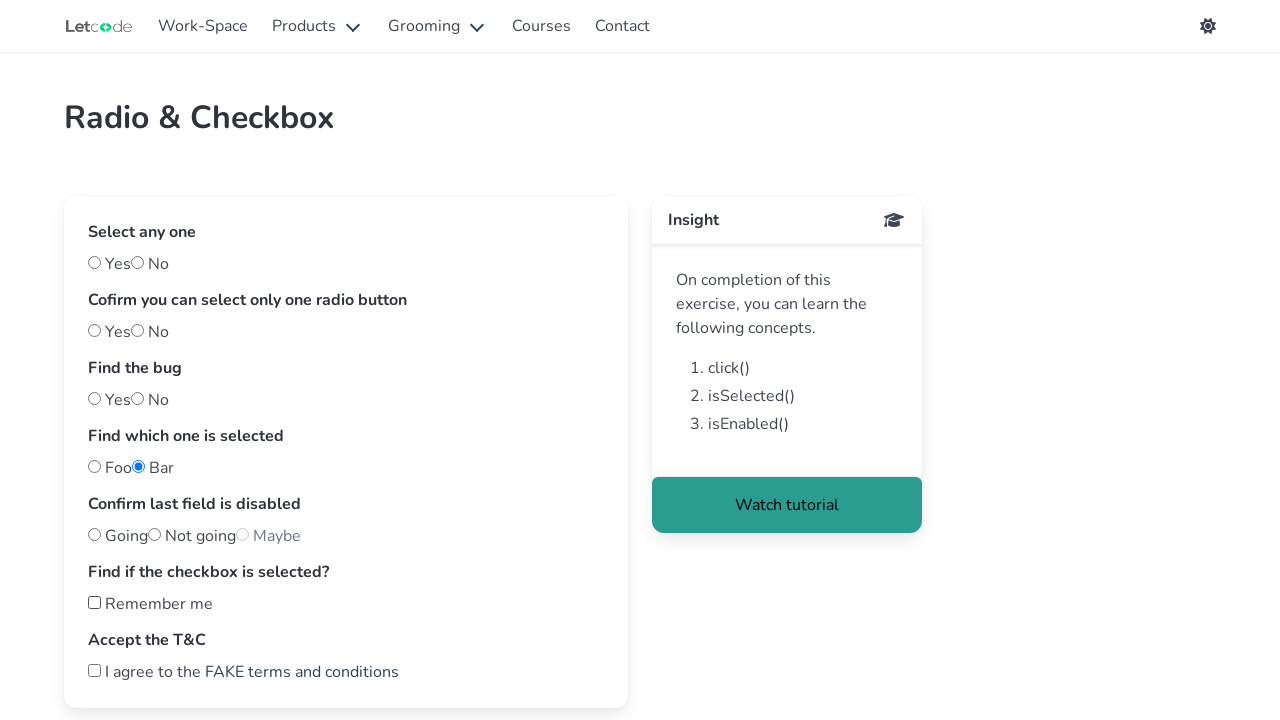

Clicked second checkbox to select 'I agree' at (94, 670) on (//input[contains(@type, 'checkbox')])[2]
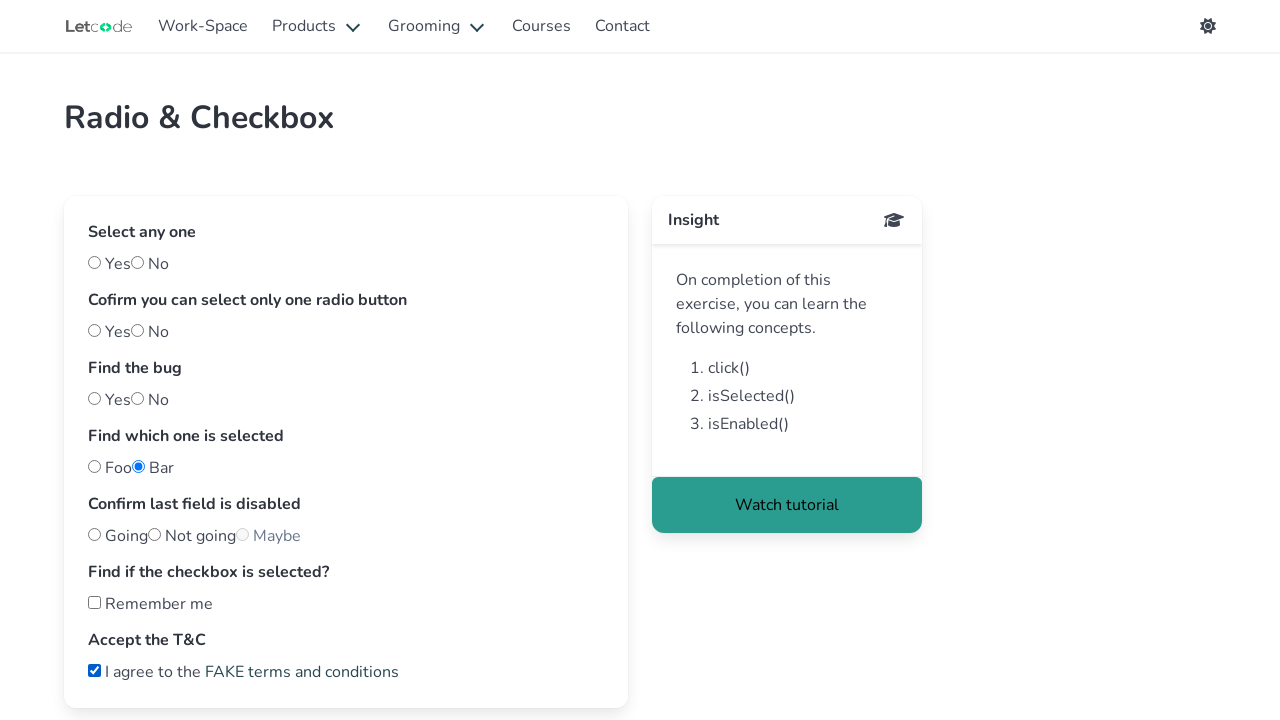

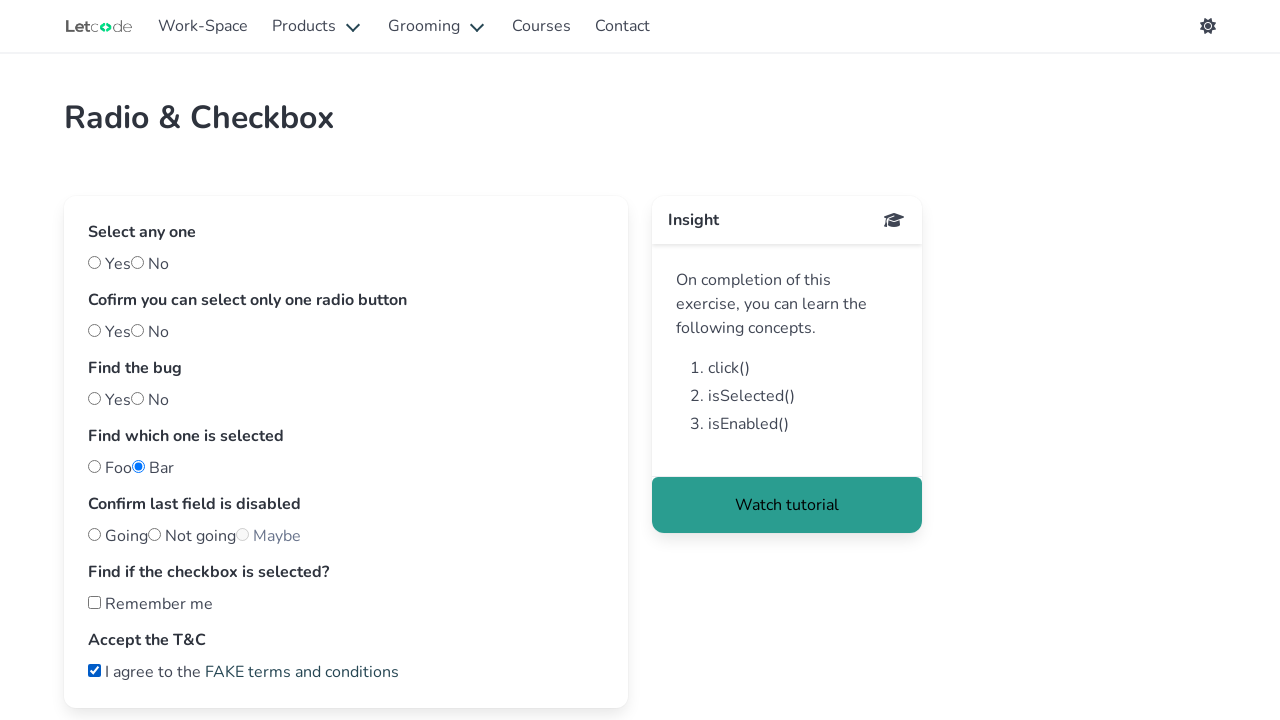